Tests total price calculation by adding Samsung galaxy s6 to cart twice and verifying the total

Starting URL: https://www.demoblaze.com/

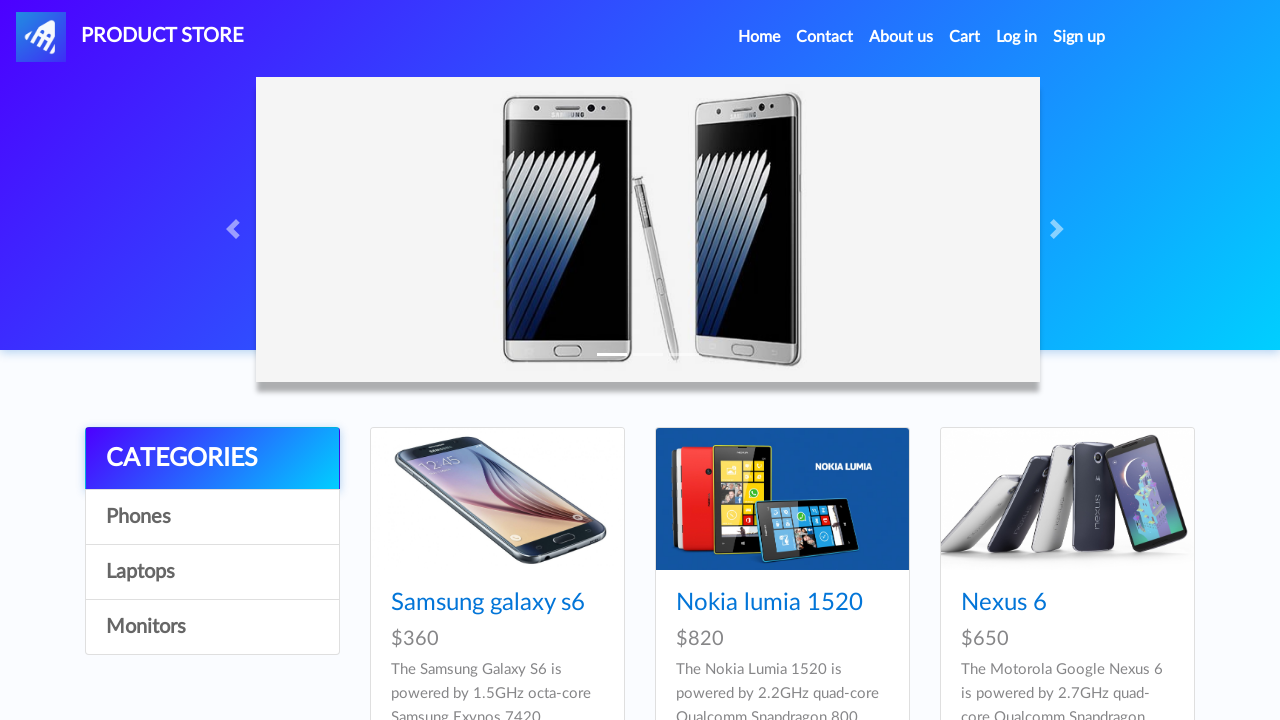

Clicked on Samsung galaxy s6 product at (488, 603) on text=Samsung galaxy s6
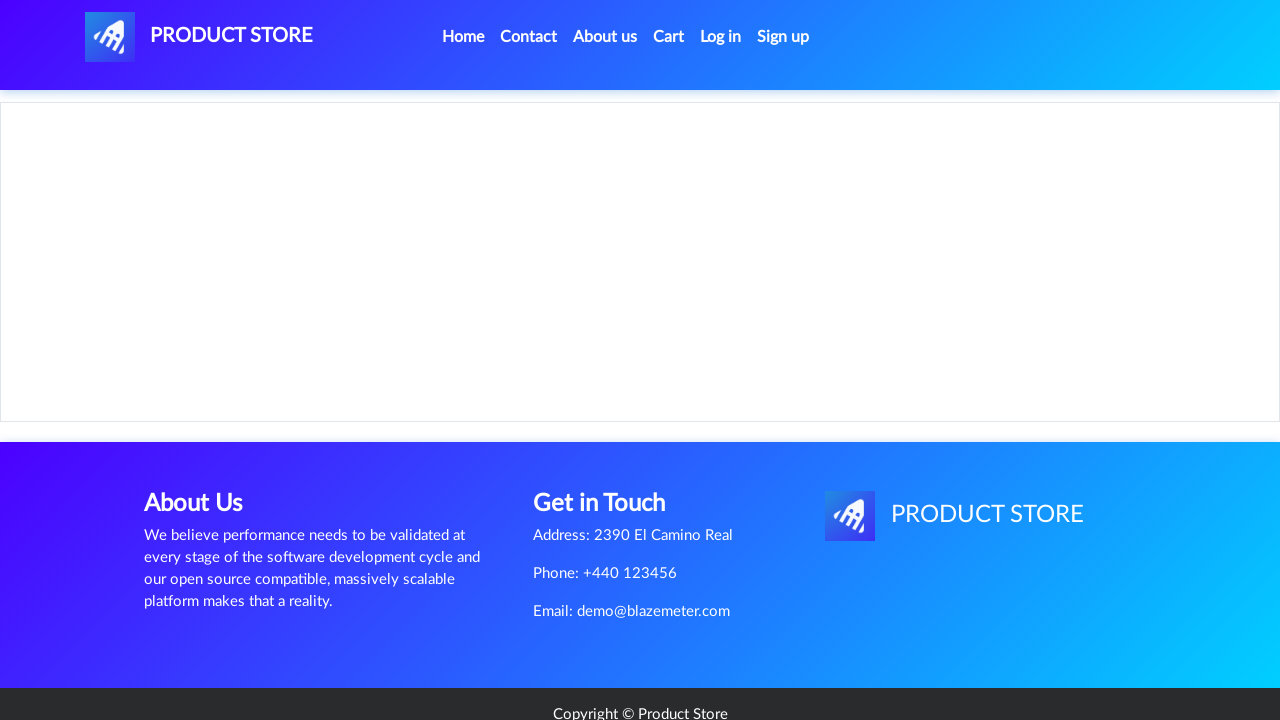

Product page loaded with 'Add to cart' button visible
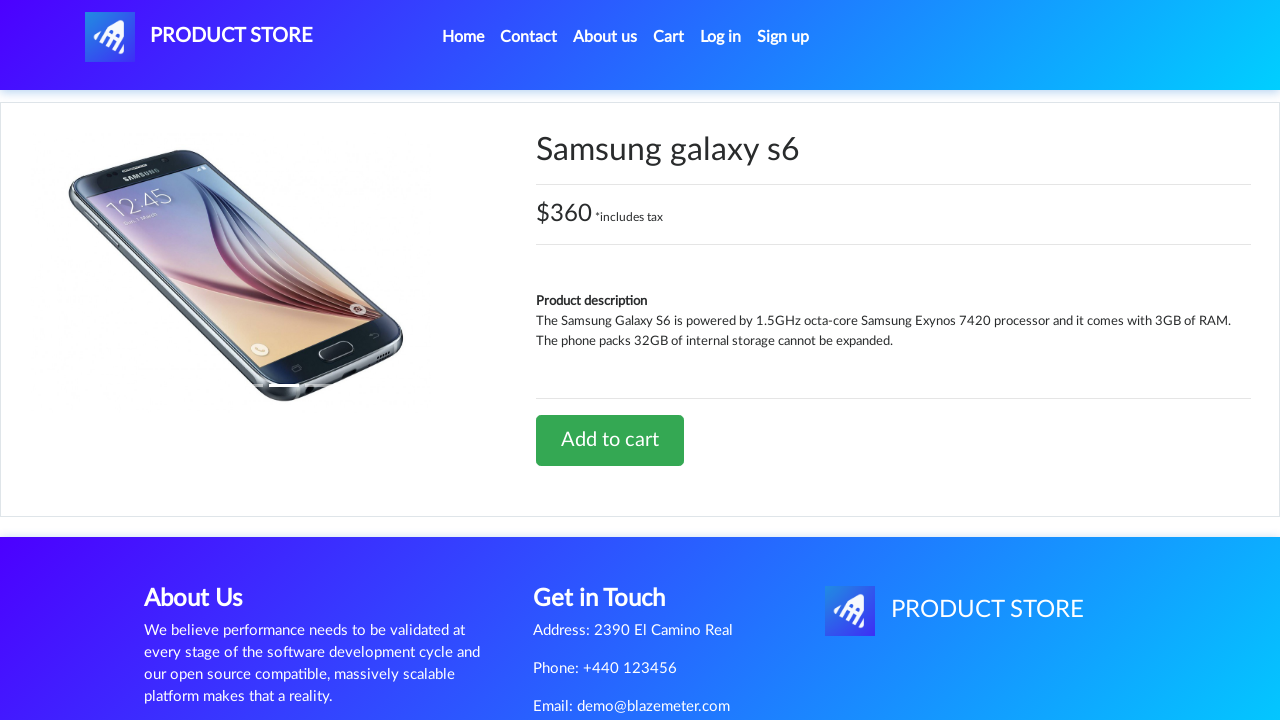

Set up dialog handler to auto-accept confirmation dialogs
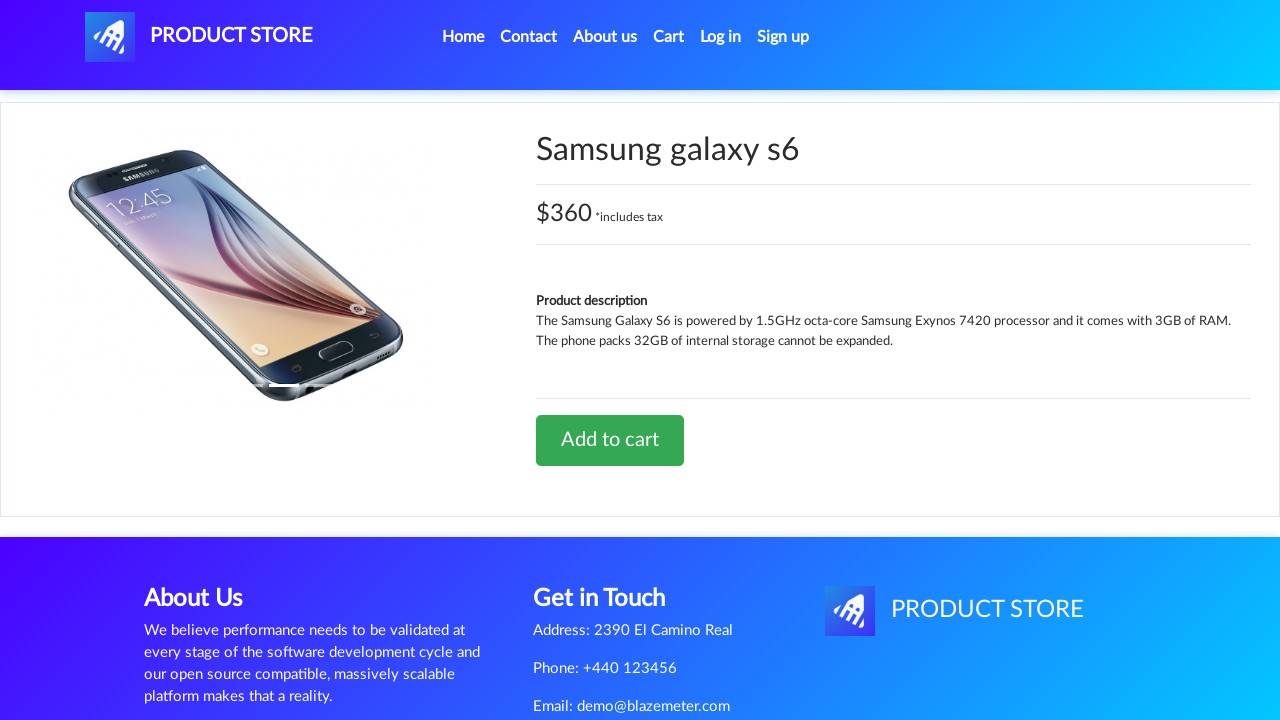

Clicked 'Add to cart' button for the first time at (610, 440) on text=Add to cart
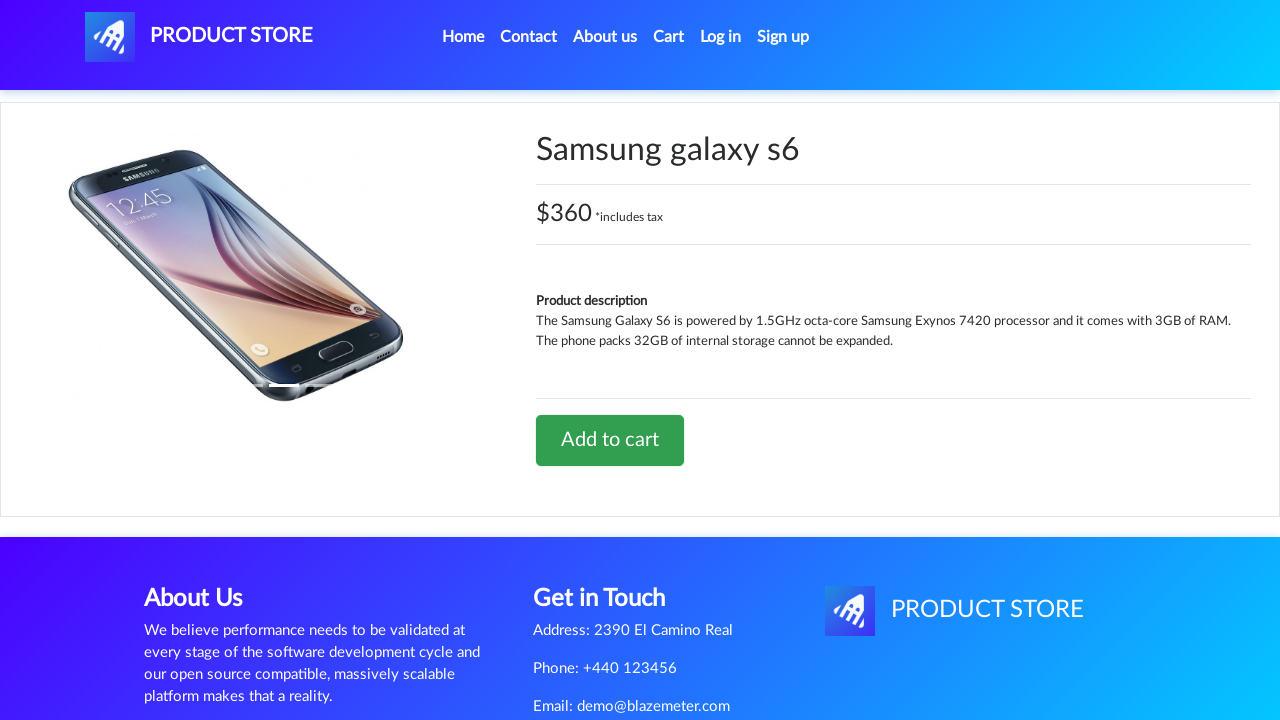

Waited 1 second for first add to cart to complete
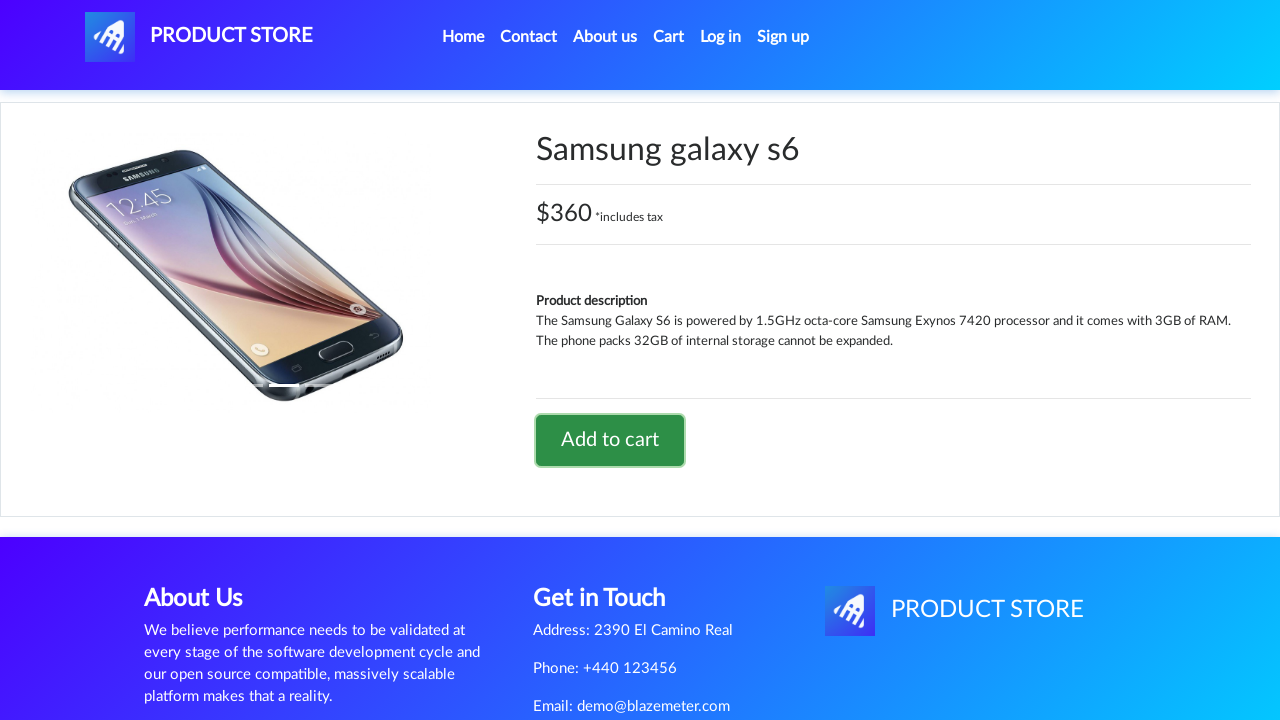

Clicked 'Add to cart' button for the second time at (610, 440) on text=Add to cart
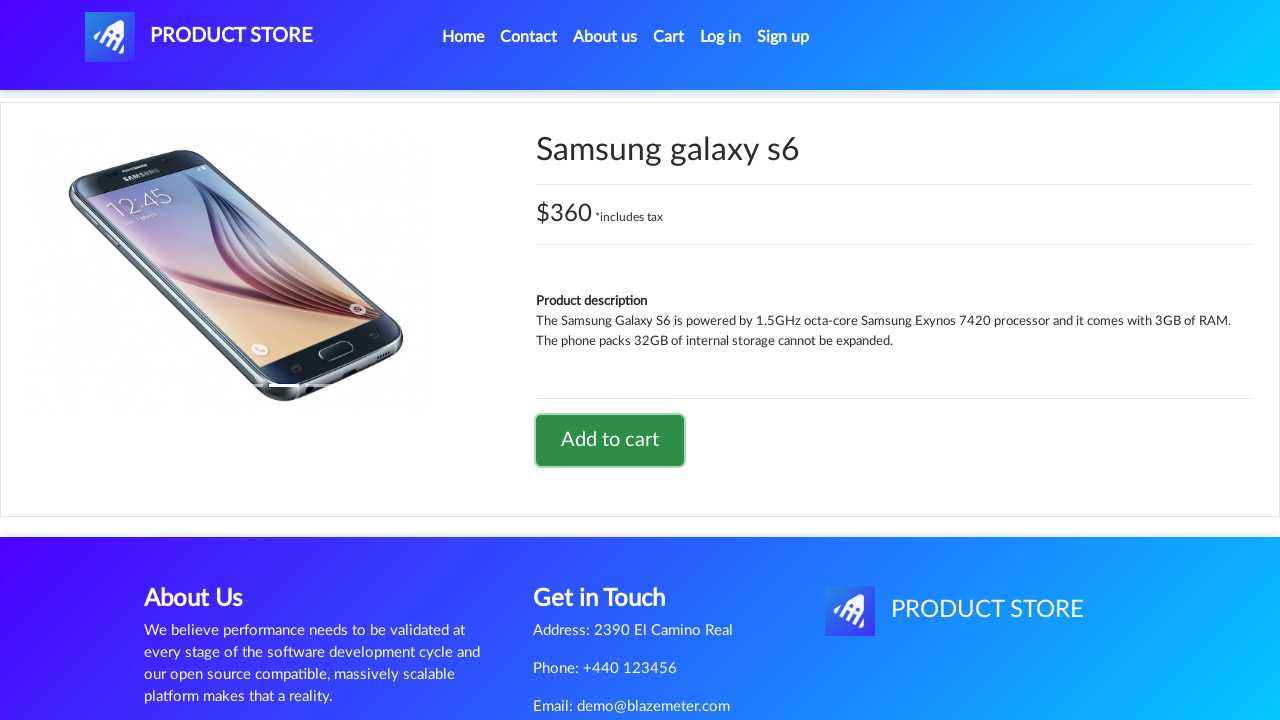

Waited 1 second for second add to cart to complete
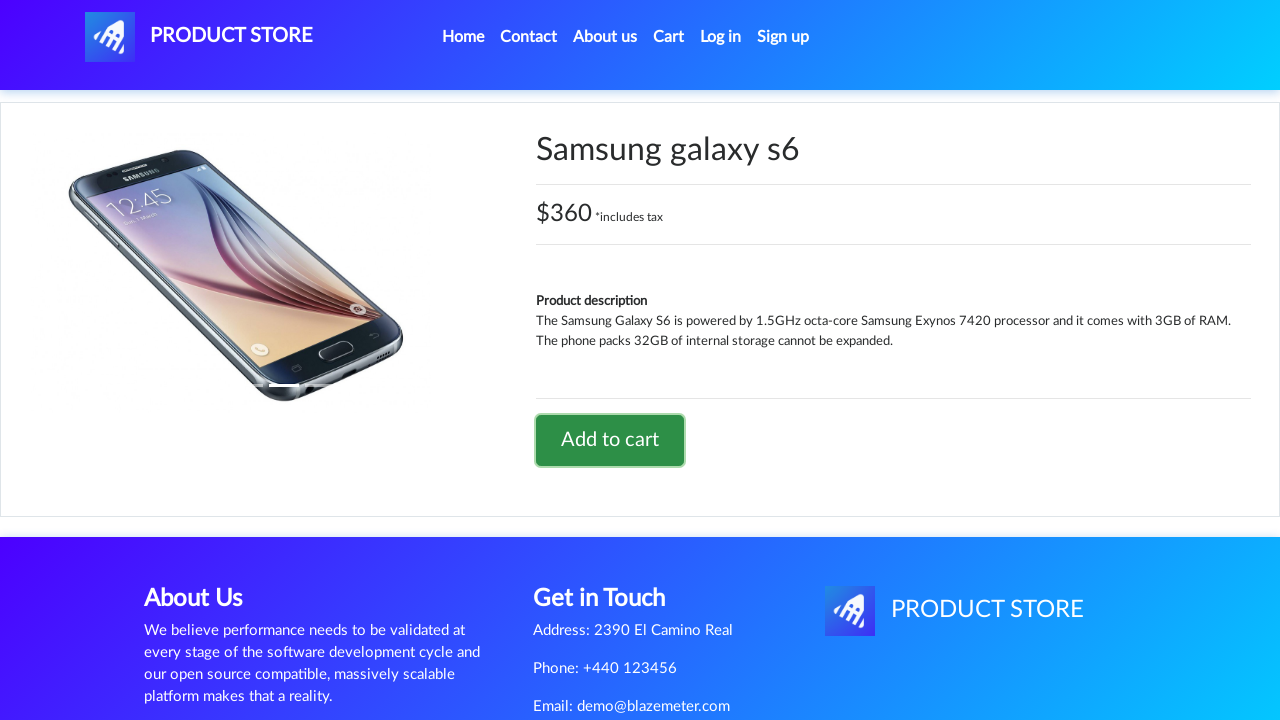

Clicked on Cart link to navigate to shopping cart at (669, 37) on text=Cart
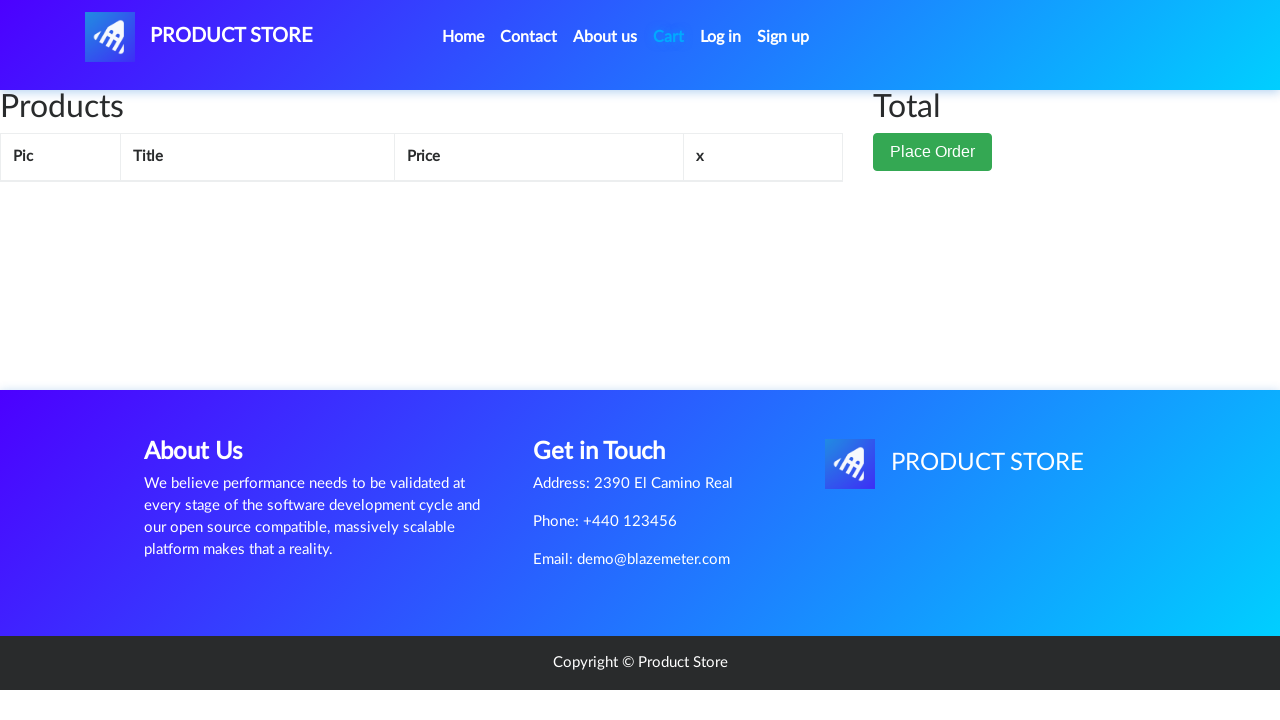

Cart page loaded with product table visible
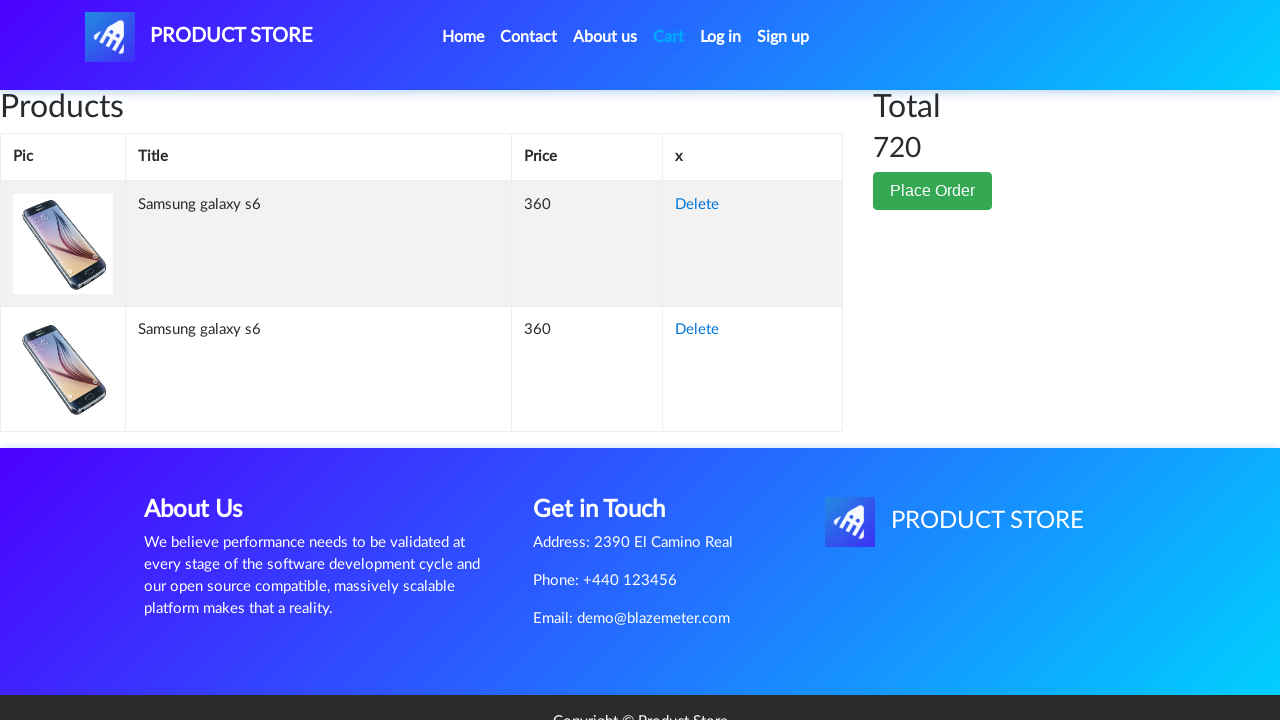

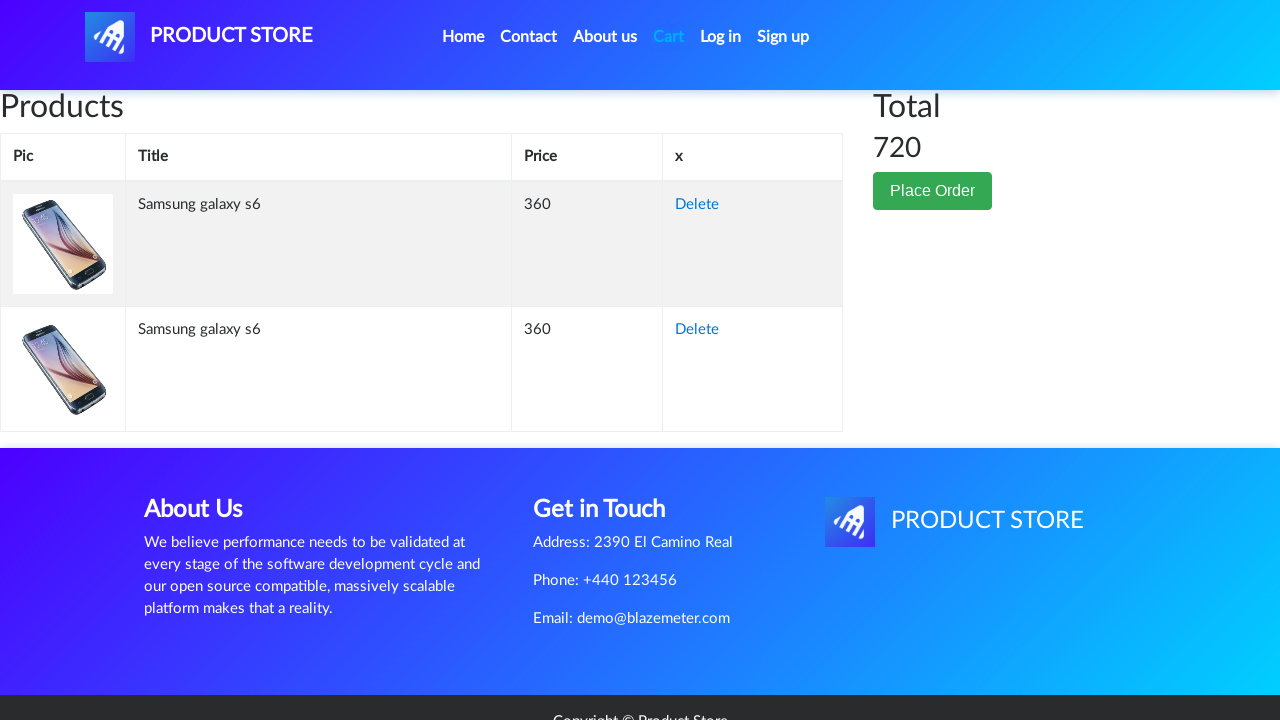